Navigates to a product table page and verifies that table rows with fruit names and prices are displayed correctly

Starting URL: https://rahulshettyacademy.com/upload-download-test/index.html

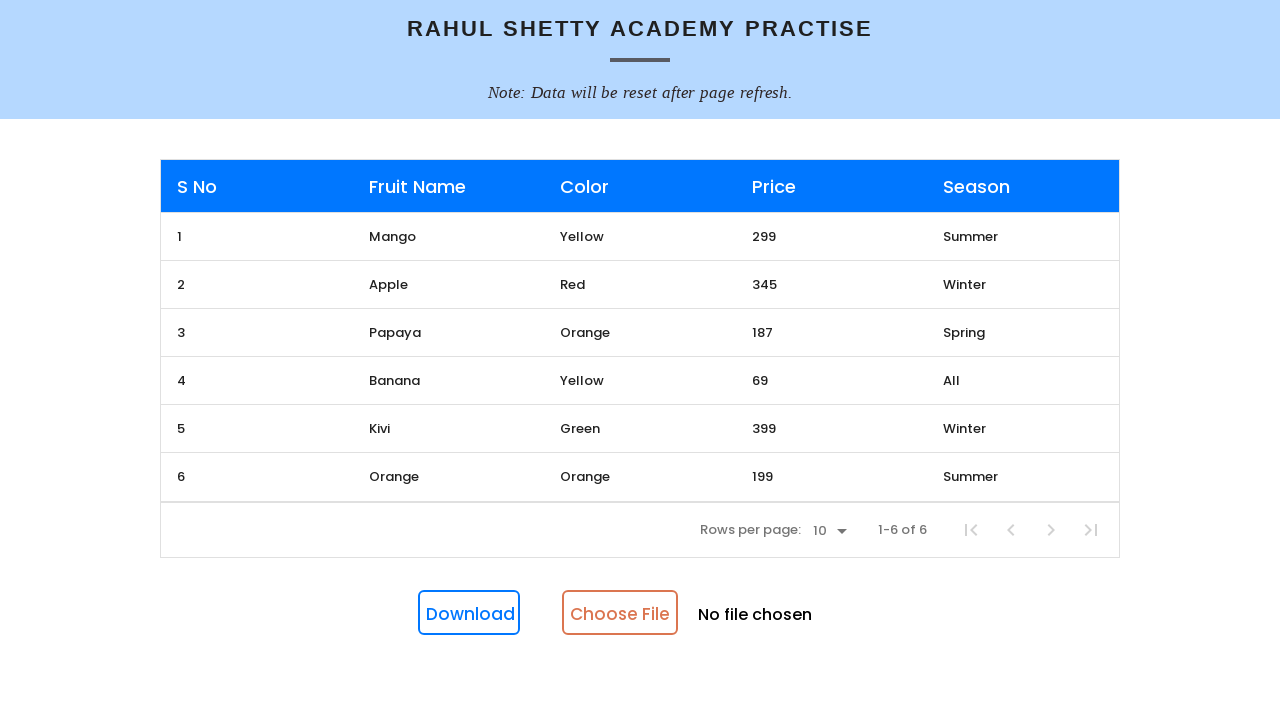

Navigated to product table page
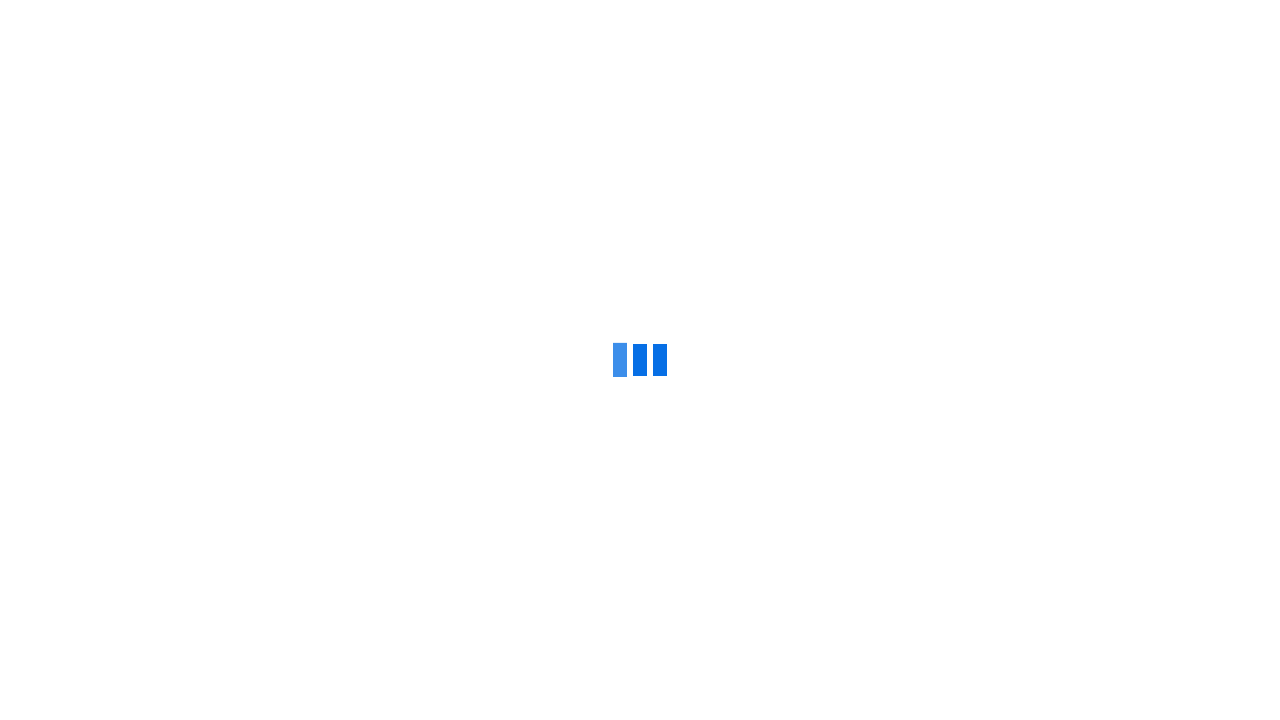

Table rows loaded successfully
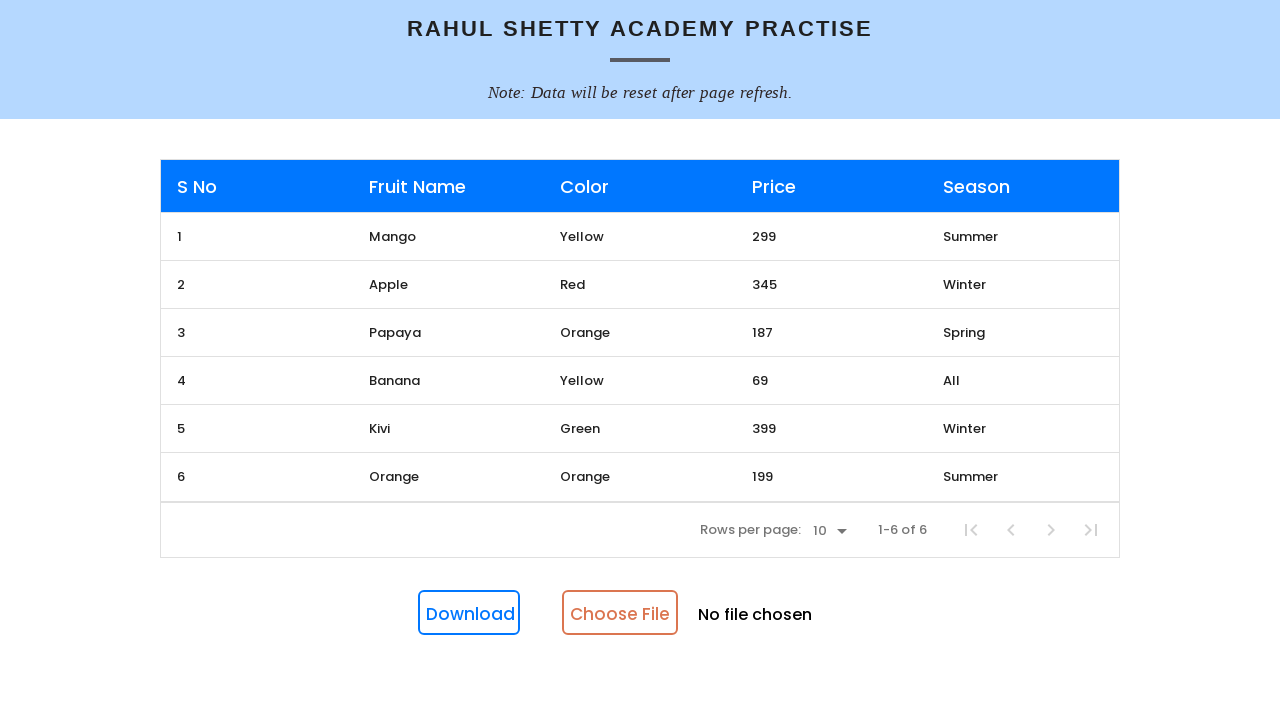

Fruit item cells are visible in the table
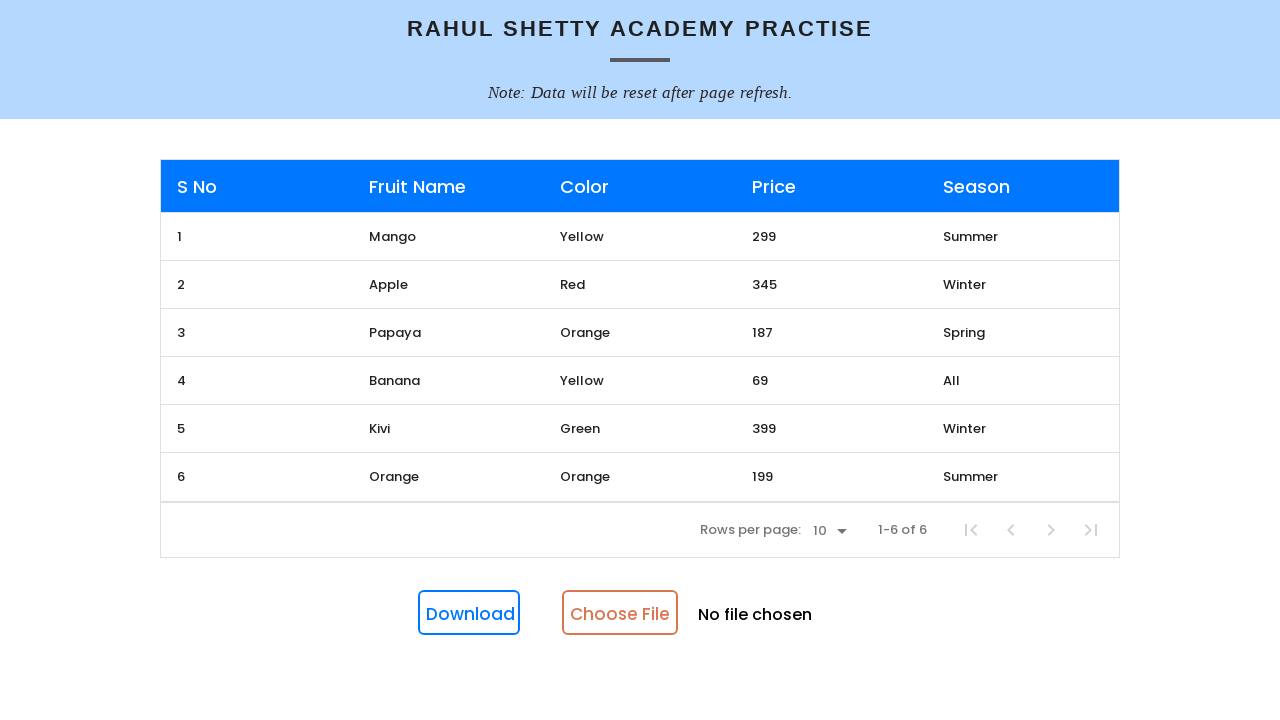

First fruit element found and confirmed to exist
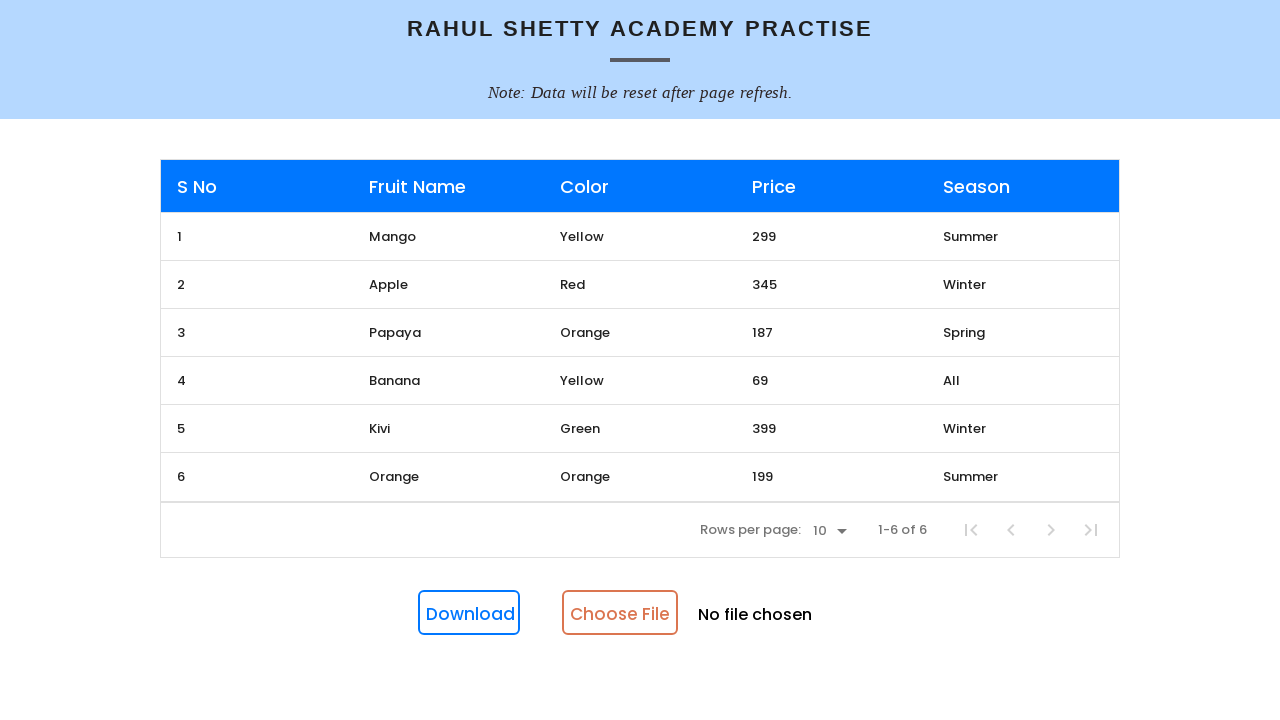

Retrieved first fruit item text: 'Mango'
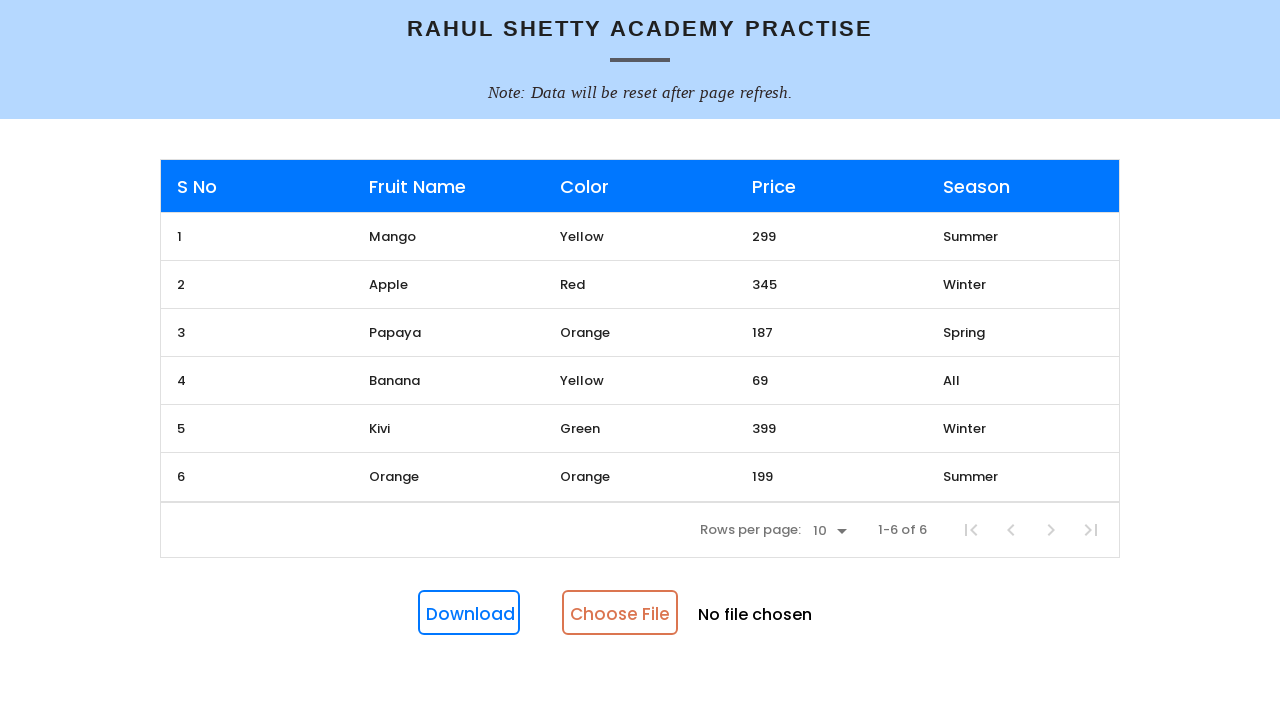

Price column verified for fruit item 'Mango'
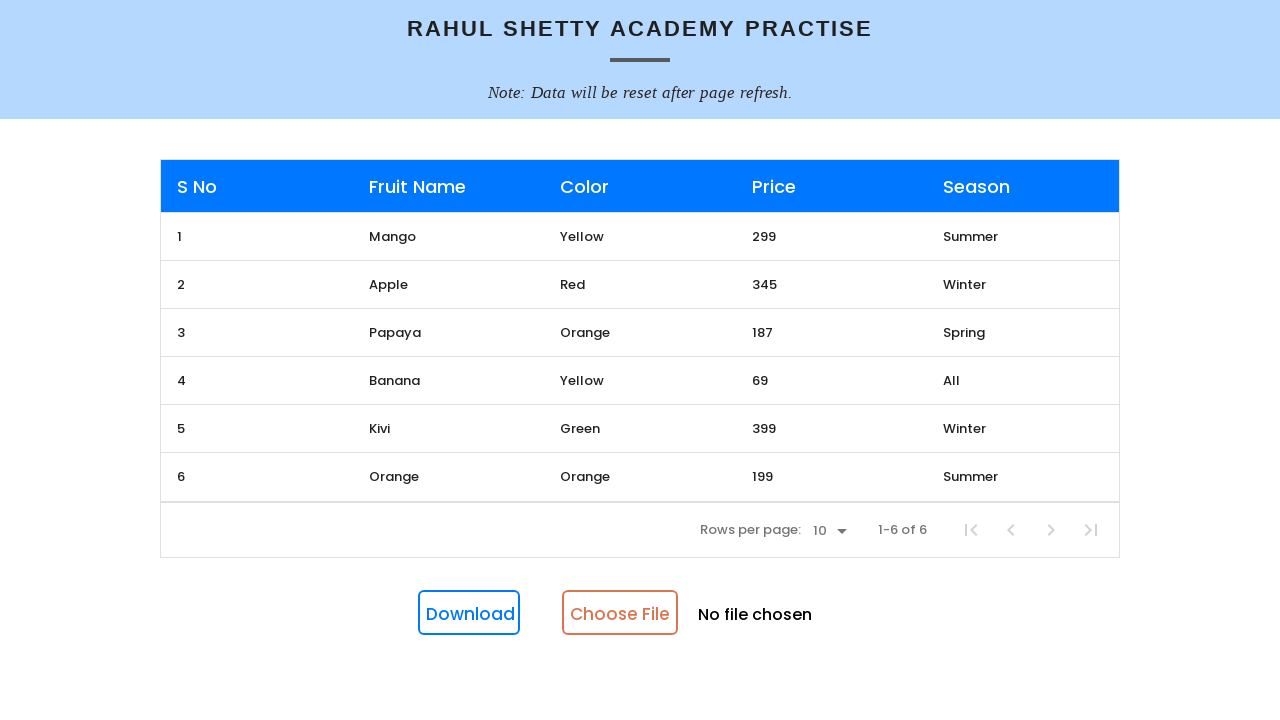

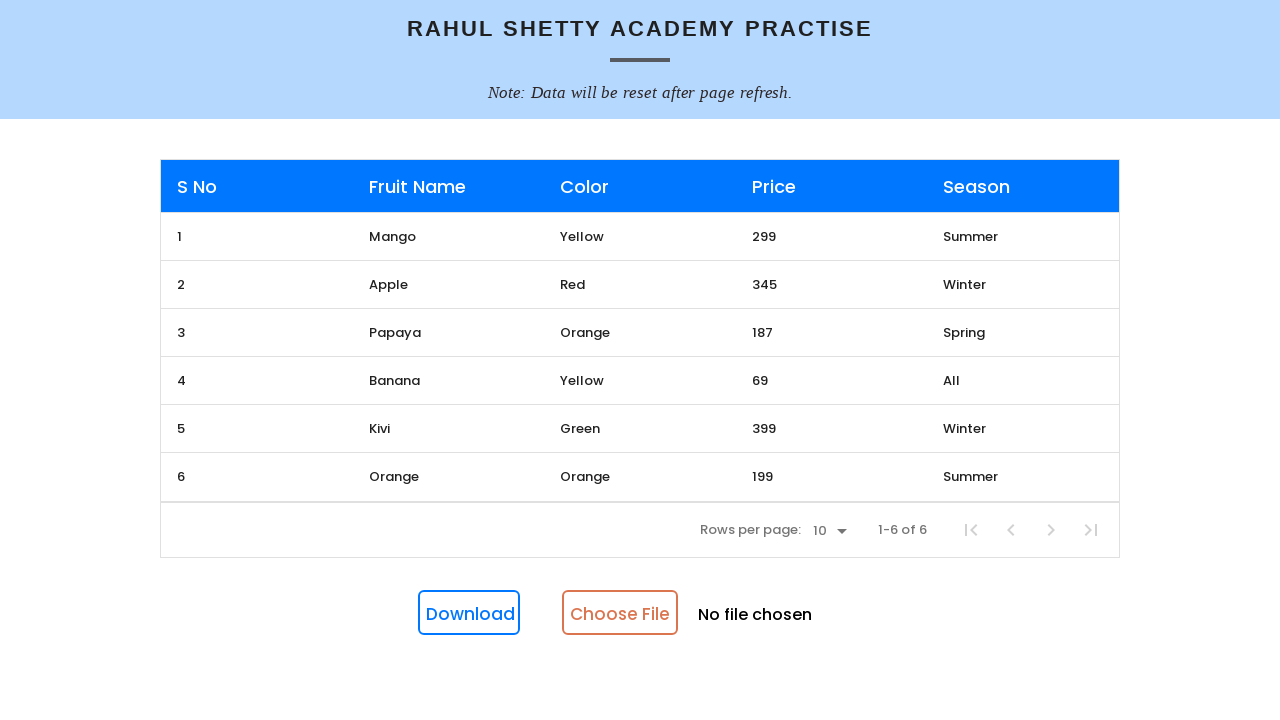